Tests JavaScript alert handling by clicking a button that triggers an alert, then accepting the alert dialog.

Starting URL: http://www.tizag.com/javascriptT/javascriptalert.php

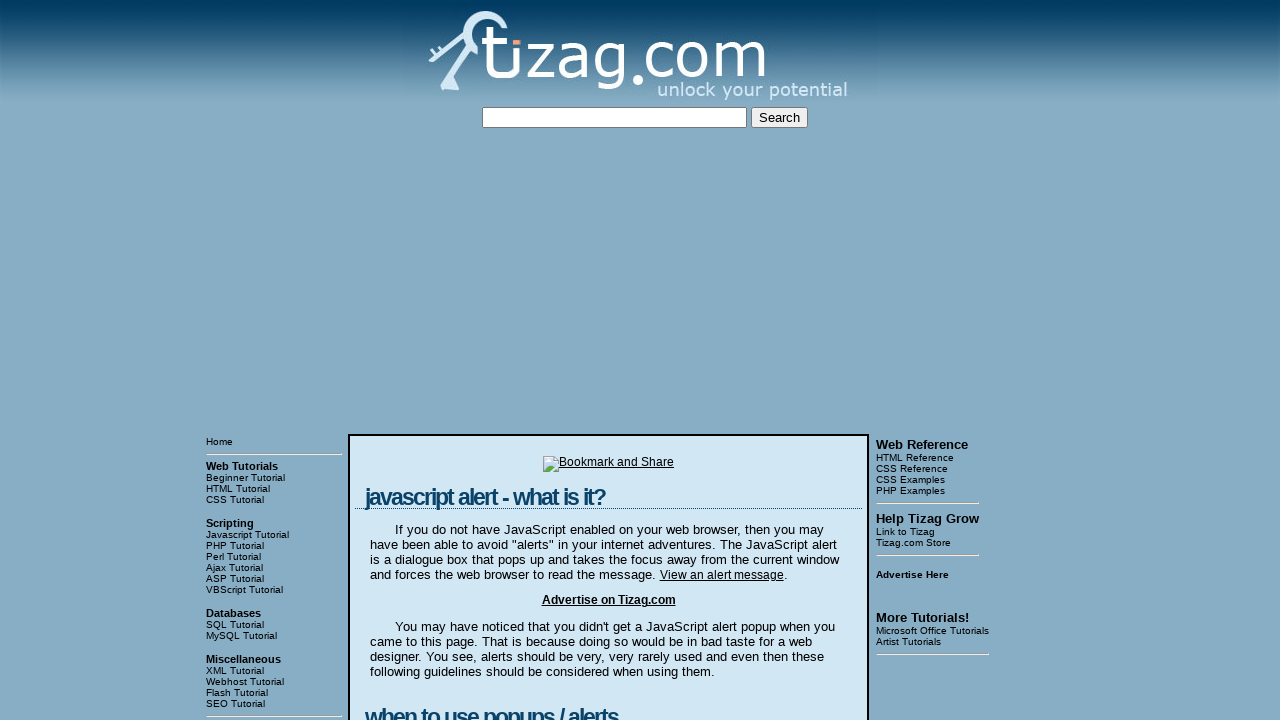

Set up dialog handler to automatically accept alerts
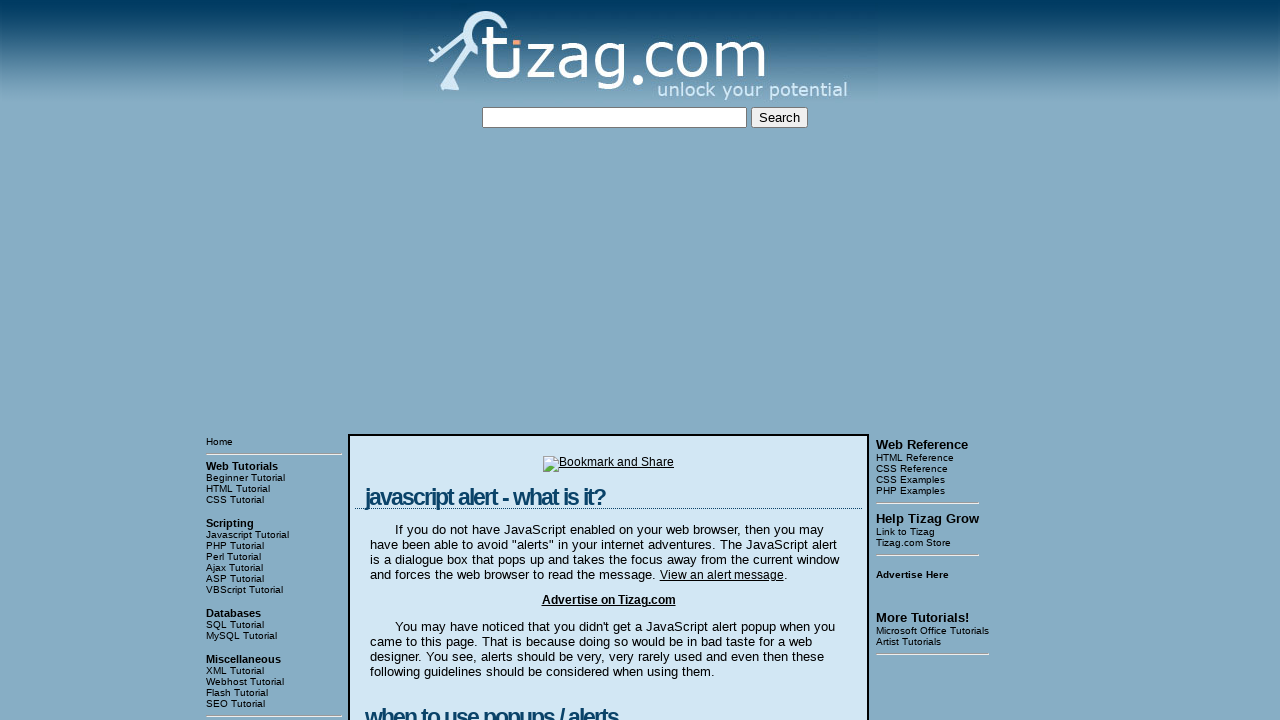

Clicked button to trigger JavaScript alert at (428, 361) on xpath=//html/body/table[3]/tbody/tr[1]/td[2]/table/tbody/tr/td/div[4]/form/input
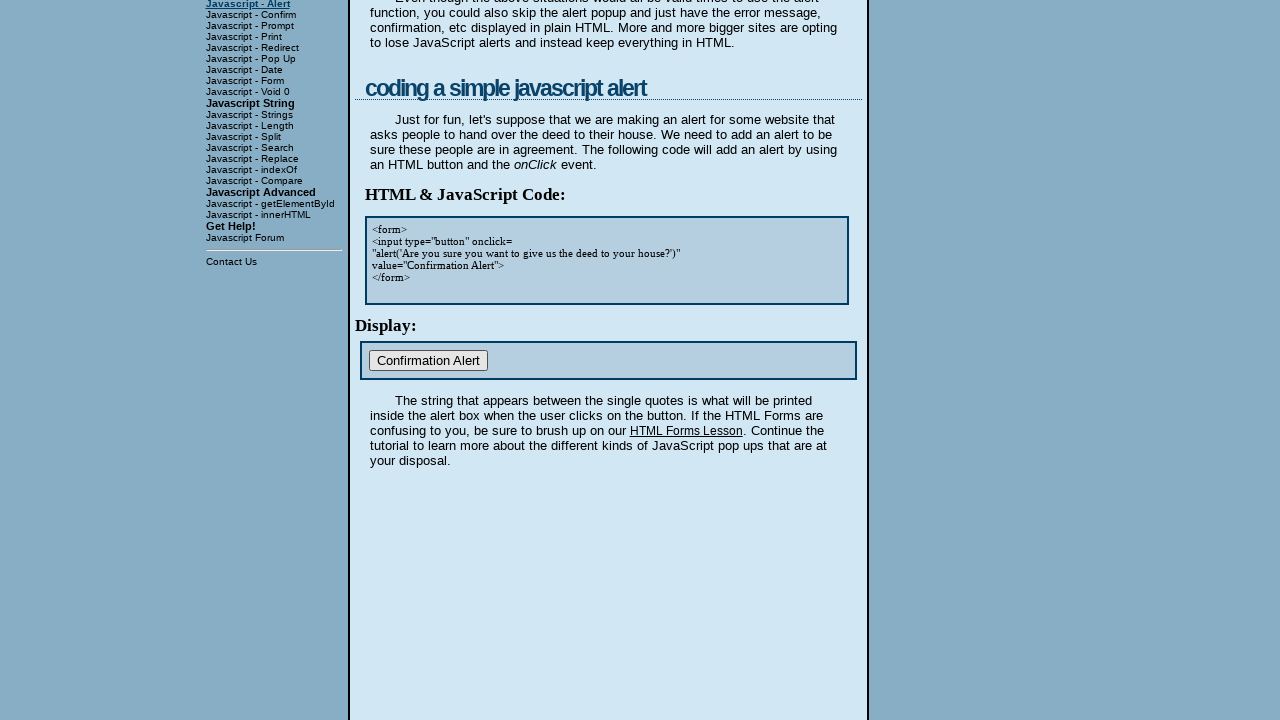

Waited for alert dialog to be handled
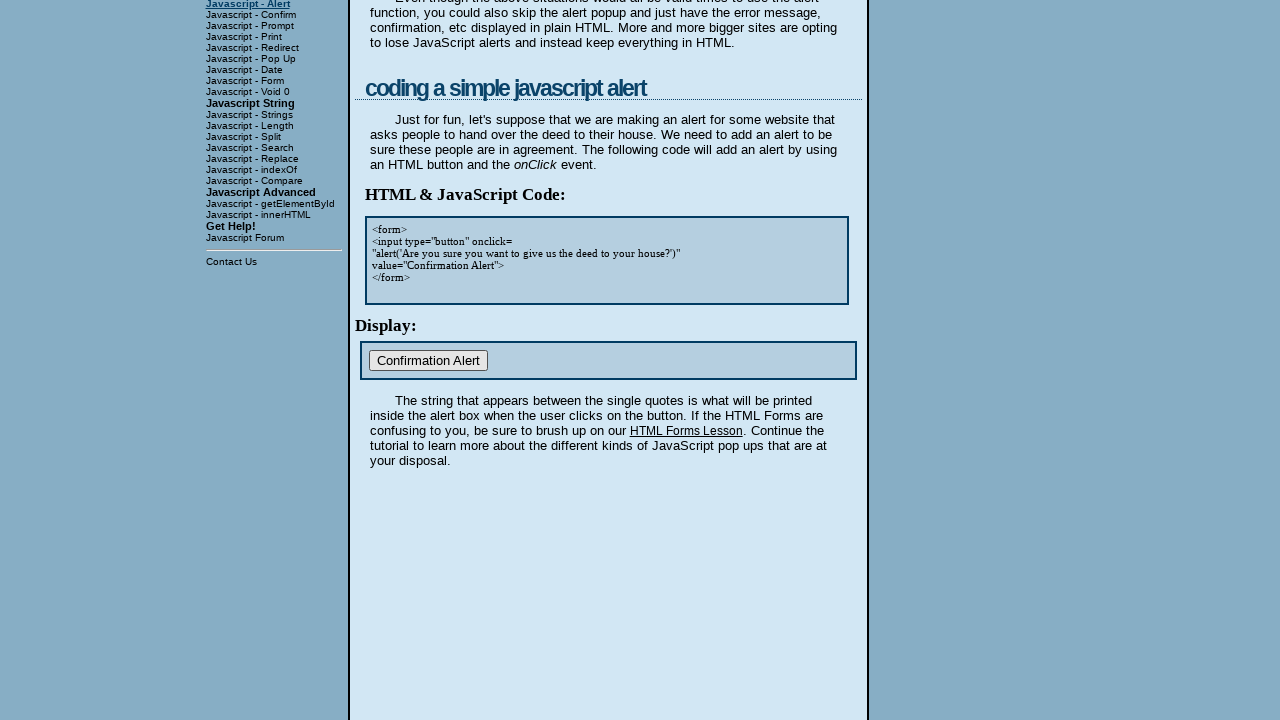

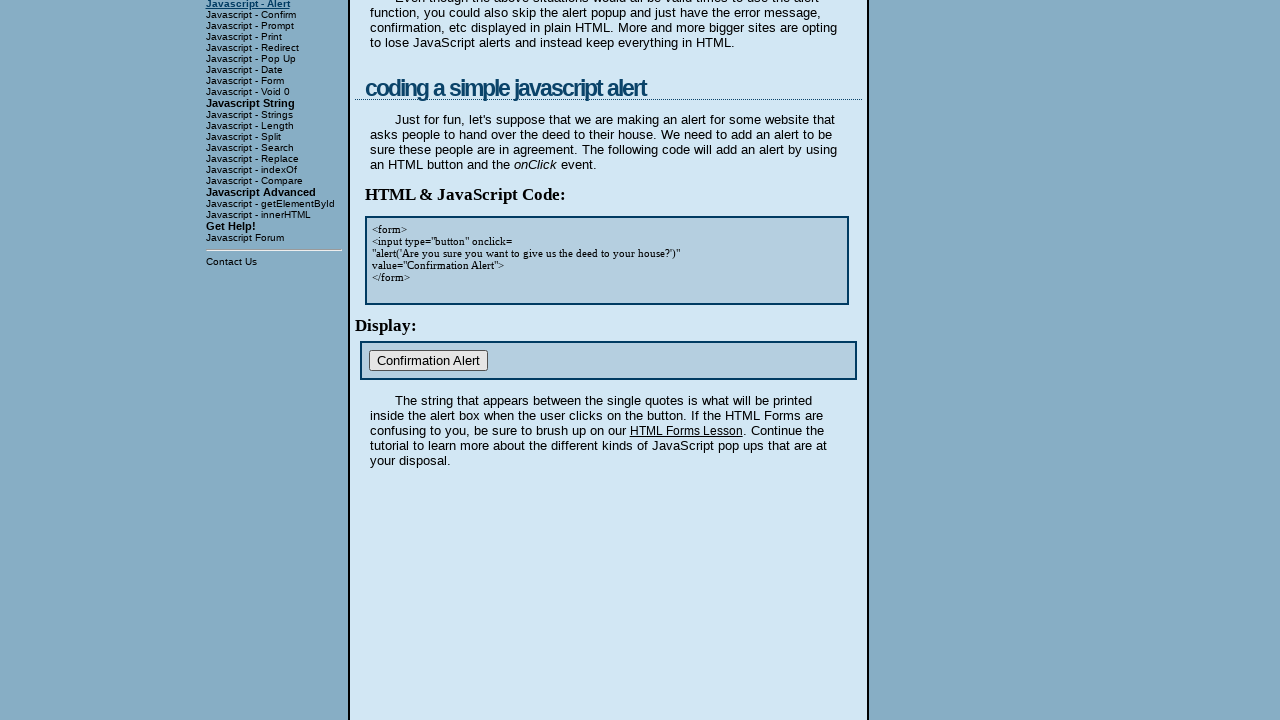